Tests browser forward navigation by clicking a link, going back, then using forward to return

Starting URL: https://www.selenium.dev/selenium/web/mouse_interaction.html

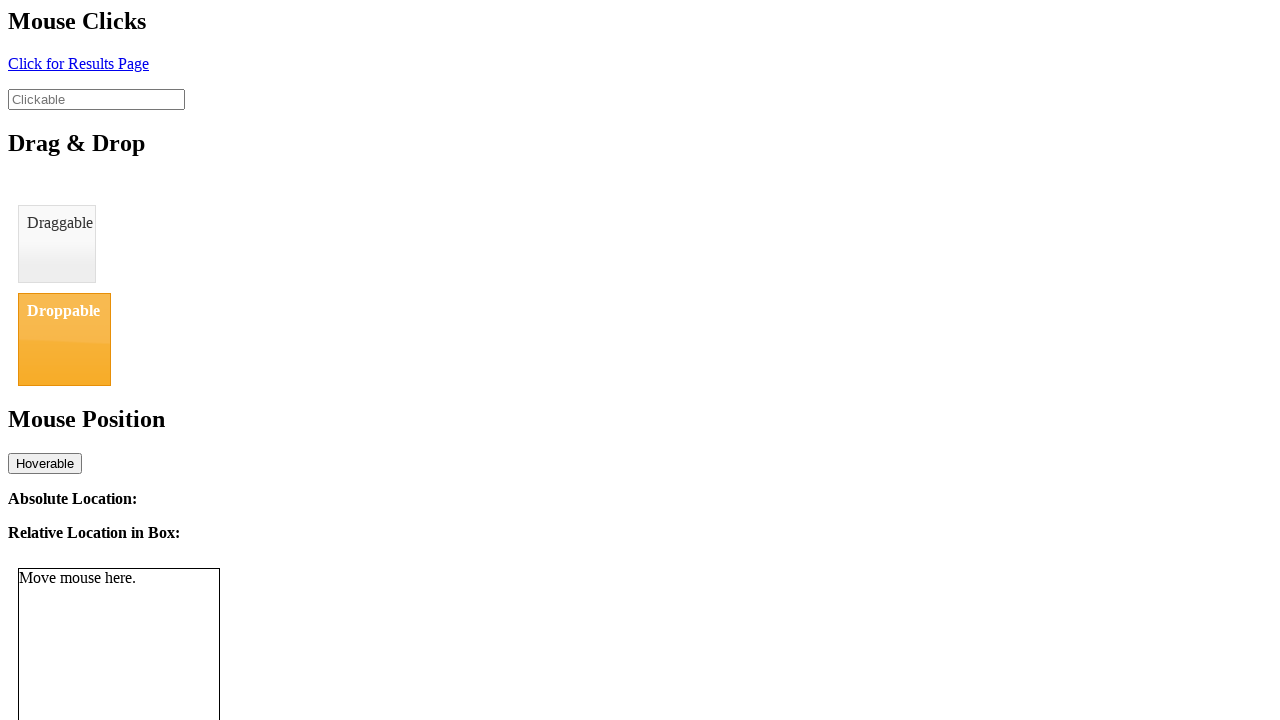

Clicked link to navigate away from mouse interaction page at (78, 63) on #click
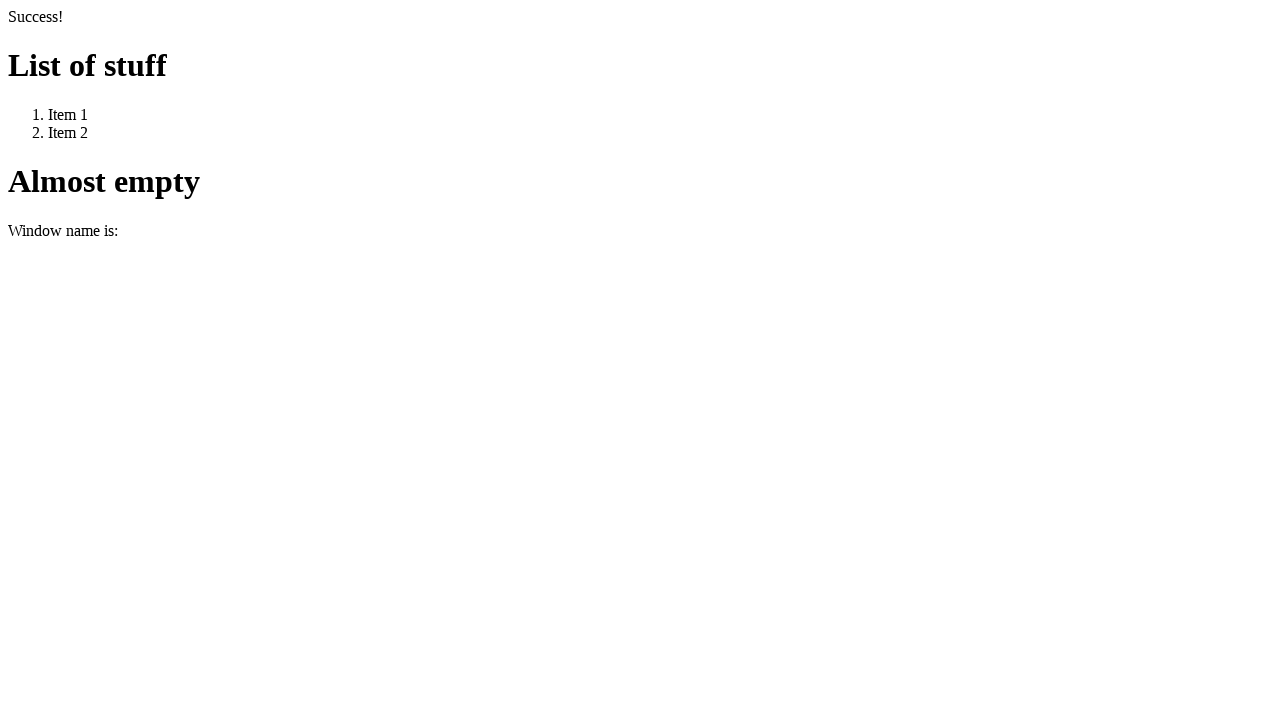

Waited for page to load after clicking link
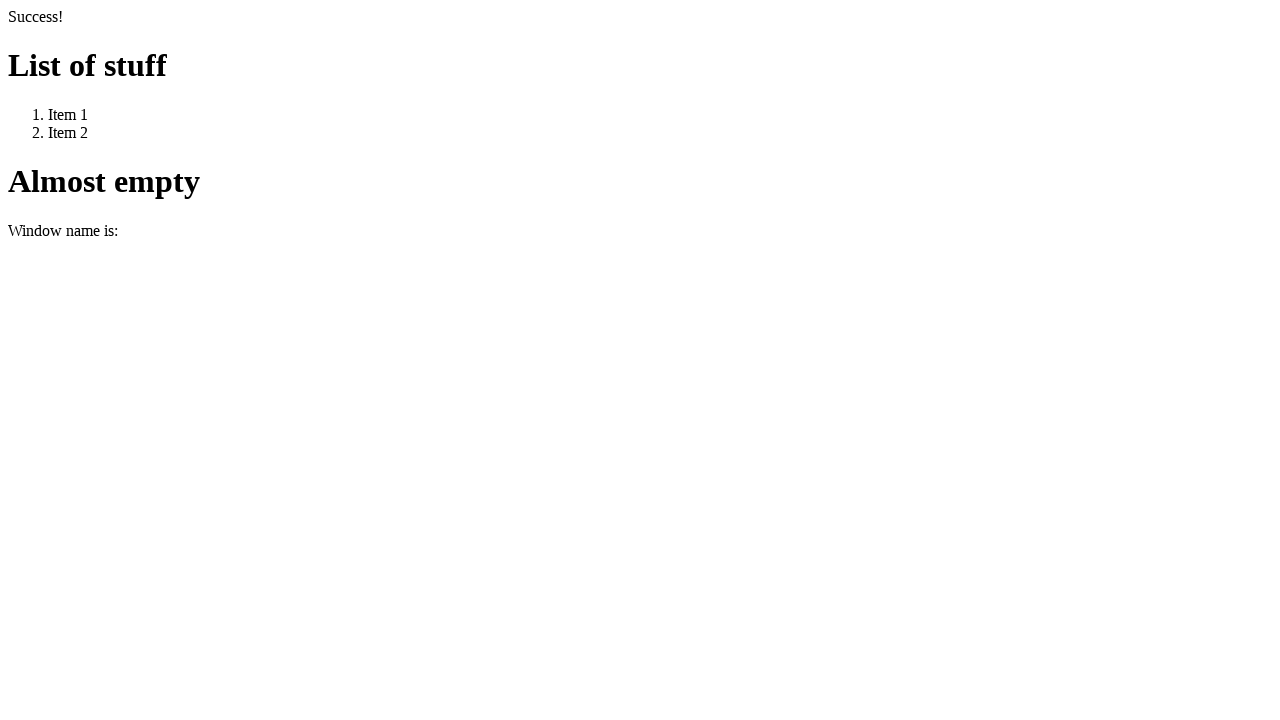

Navigated back to previous page
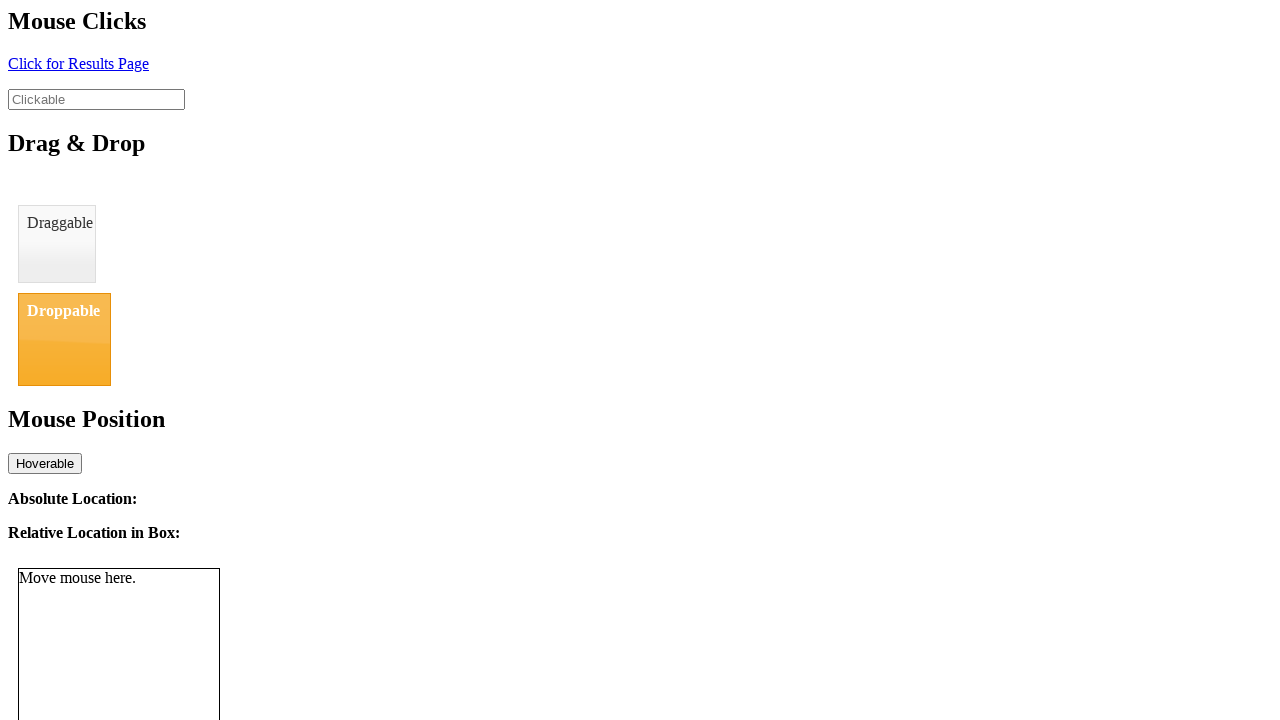

Waited for page to load after going back
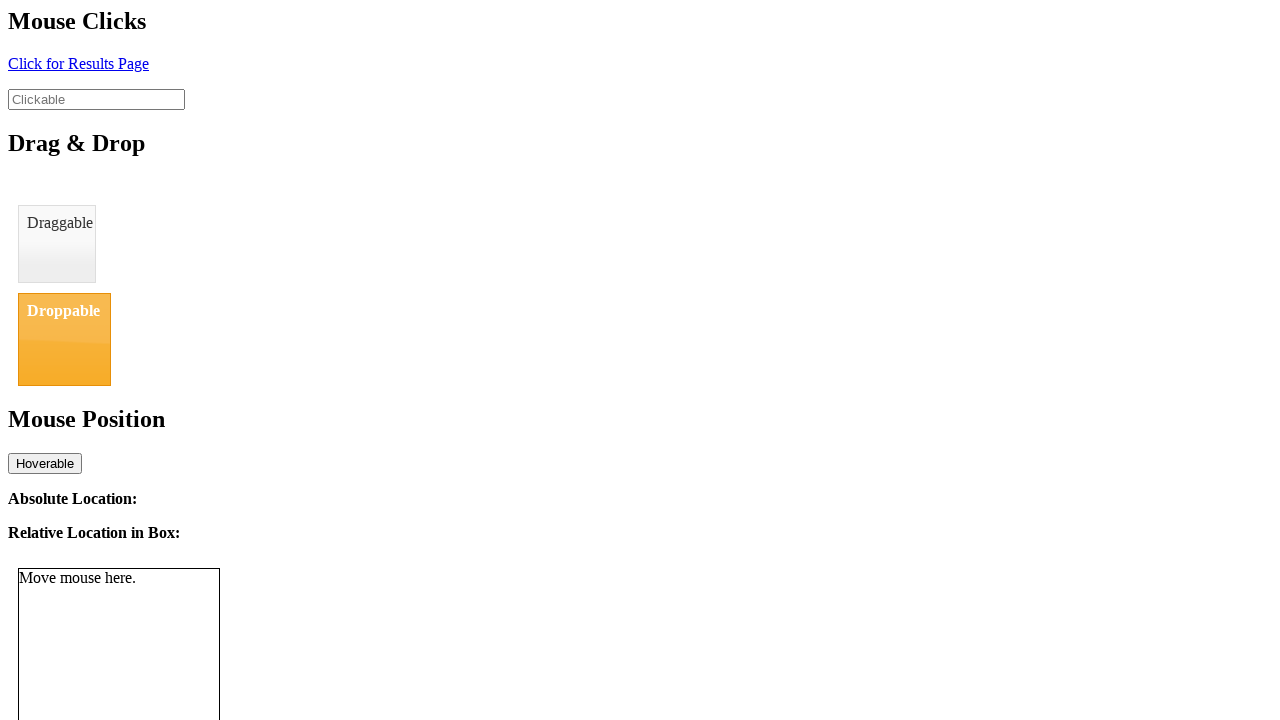

Navigated forward to return to the clicked link's destination
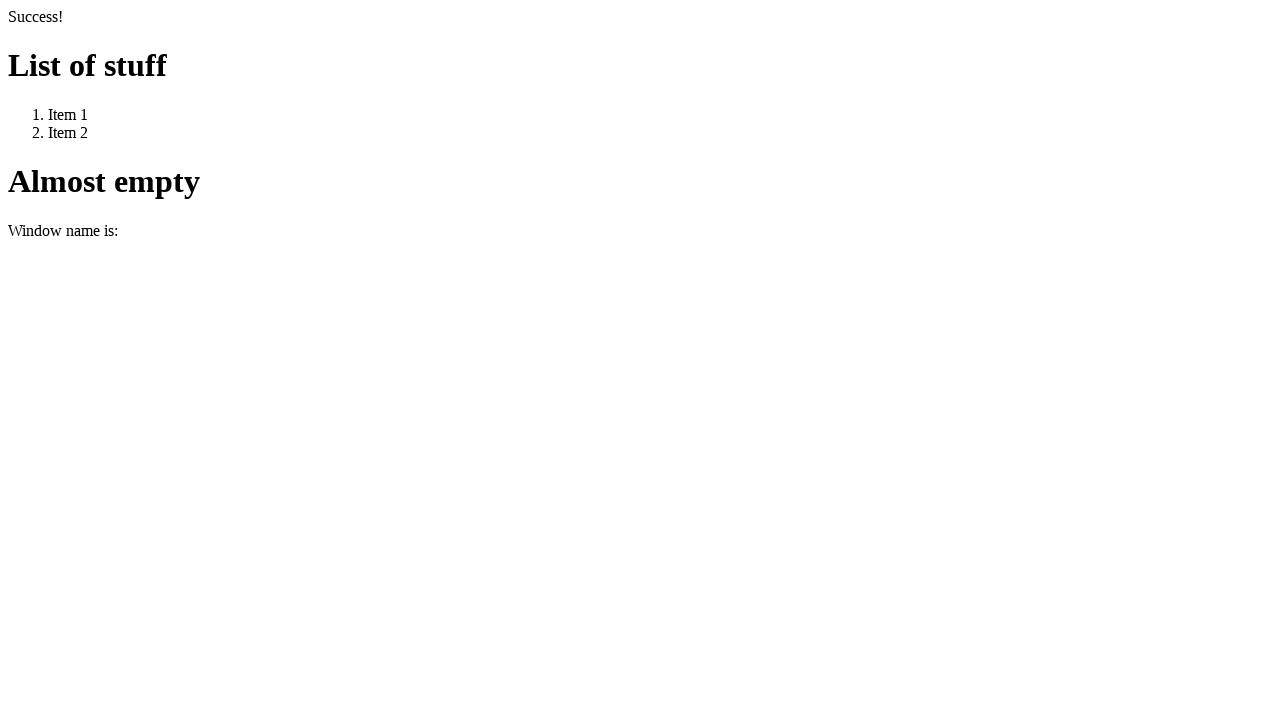

Waited for page to load after navigating forward
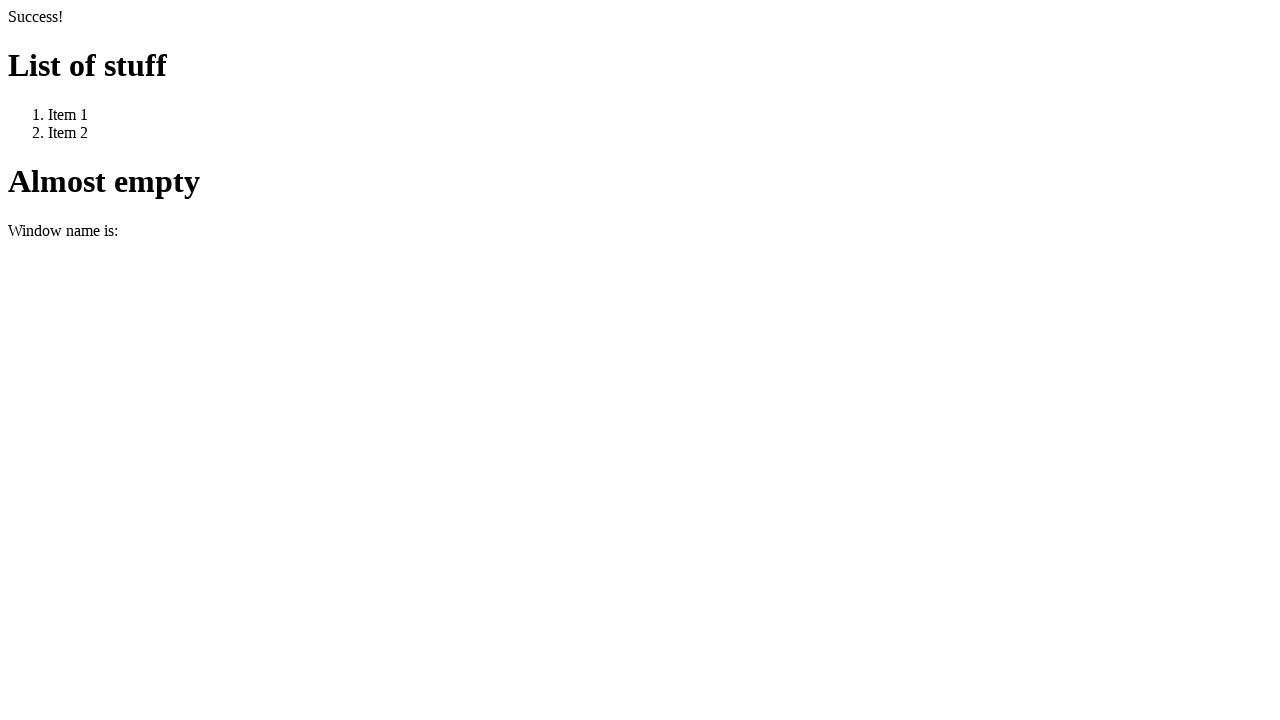

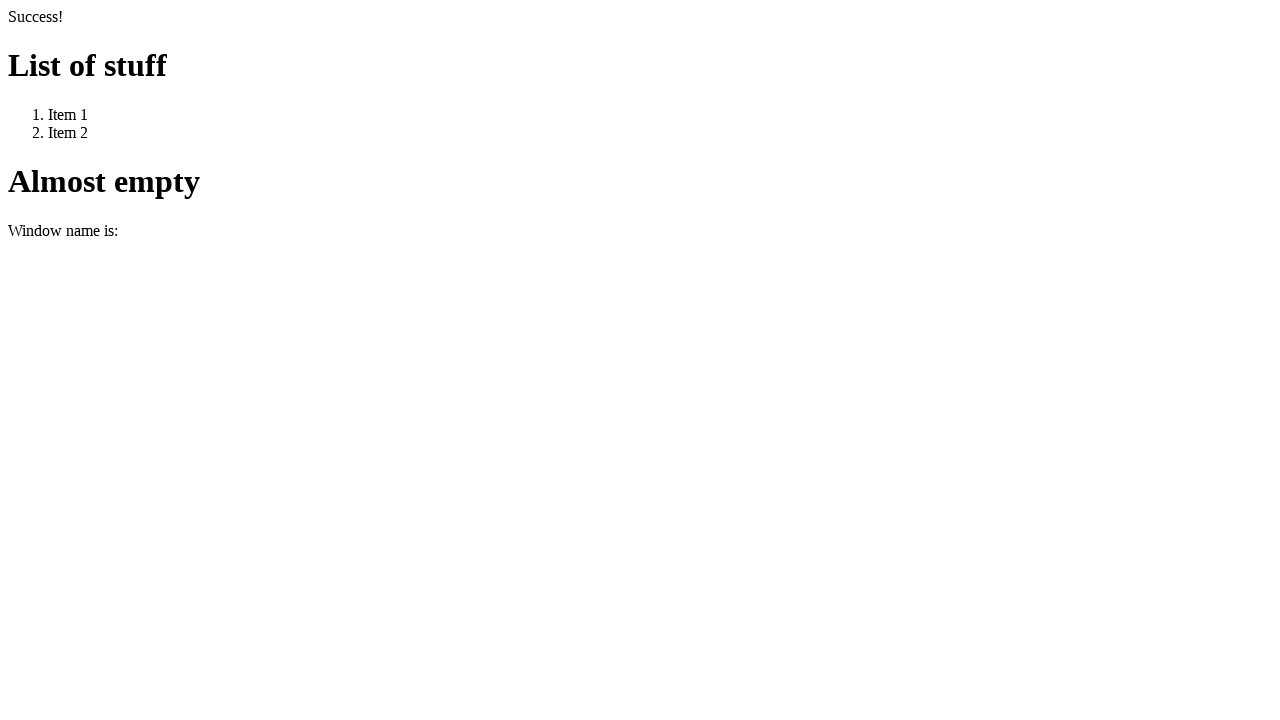